Basic test that navigates to the Mumbai Indians cricket team website and verifies the page loads

Starting URL: https://www.mumbaiindians.com/

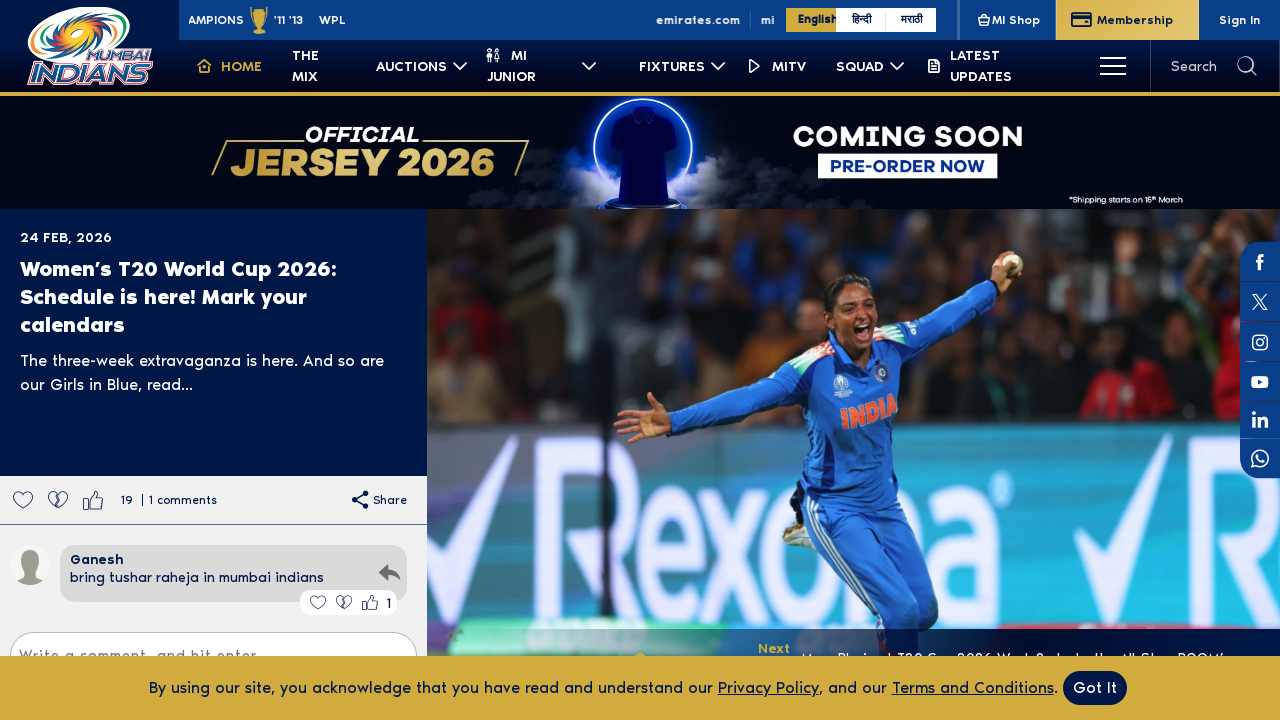

Waited for page DOM to fully load
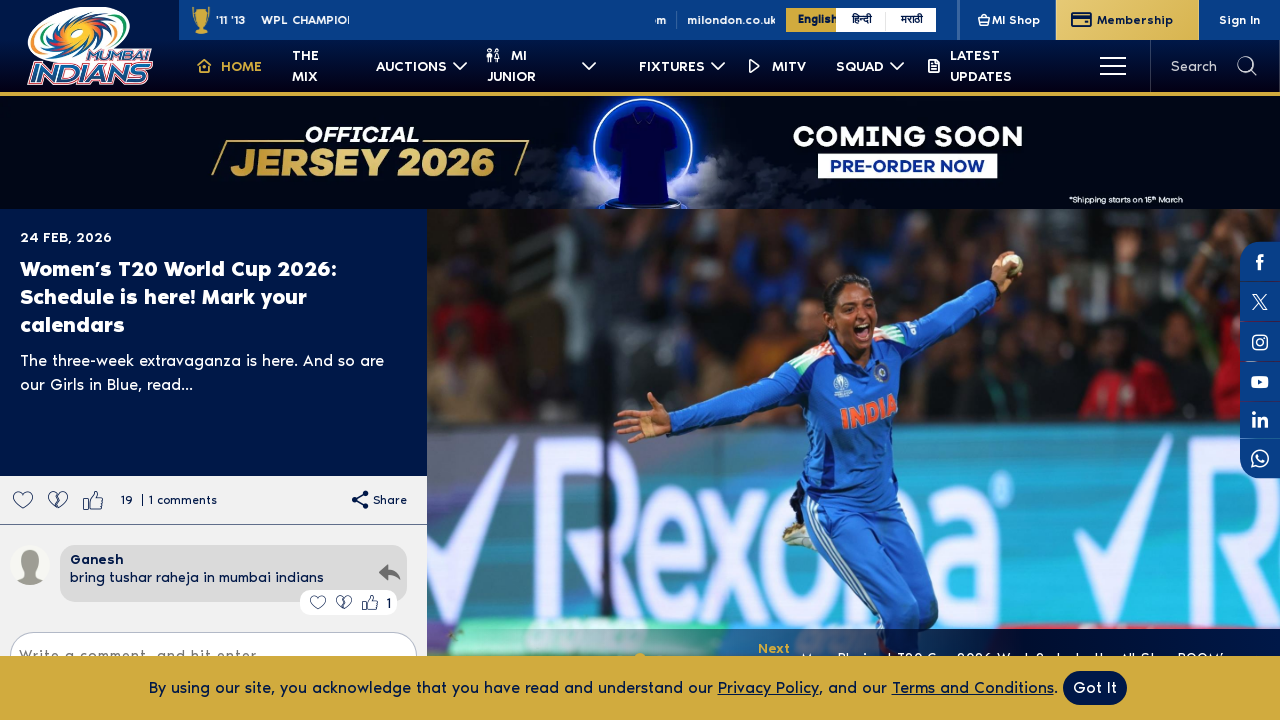

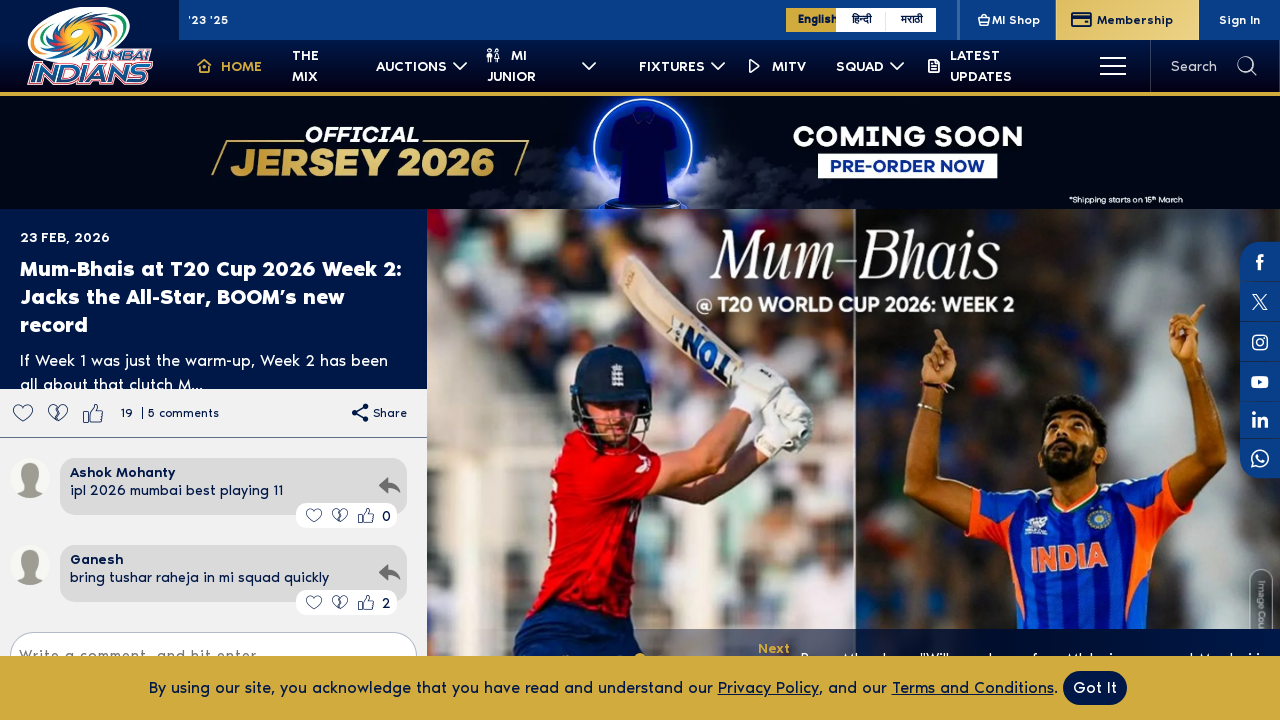